Tests executing JavaScript on example.com to click a link element using a CSS selector

Starting URL: http://example.com

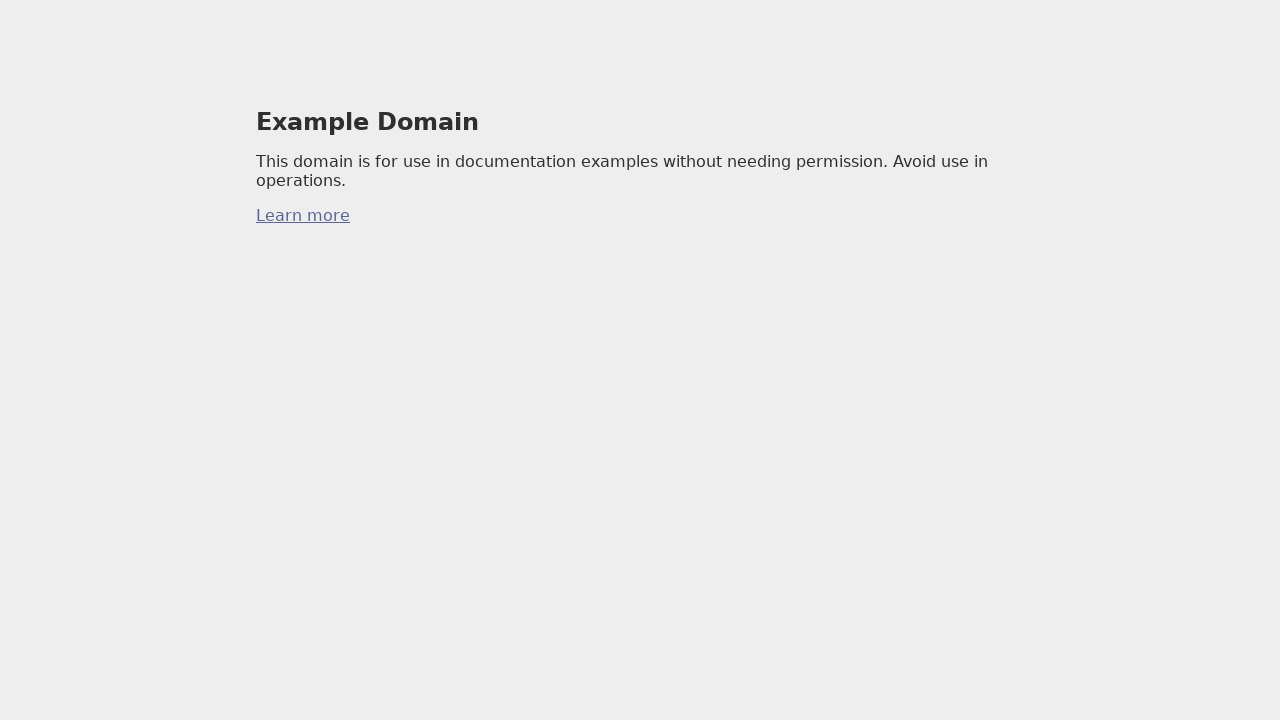

Waited for page to load (domcontentloaded)
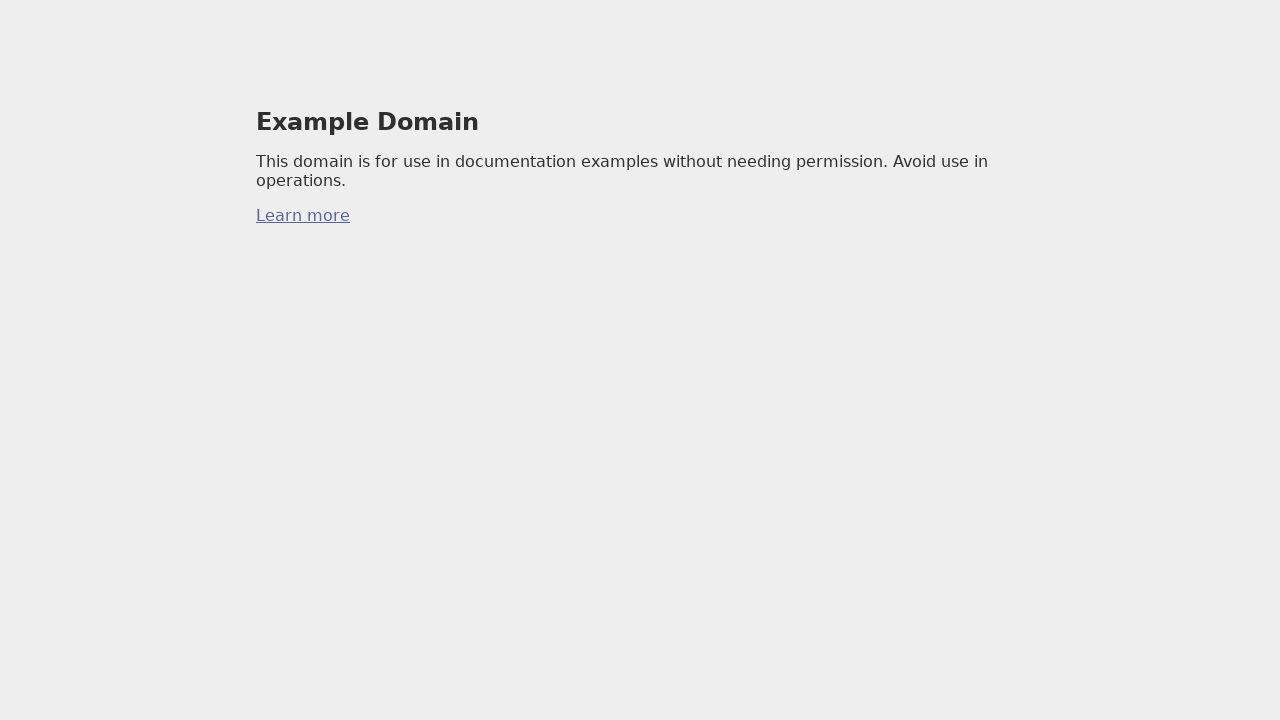

Executed JavaScript to click link element using CSS selector
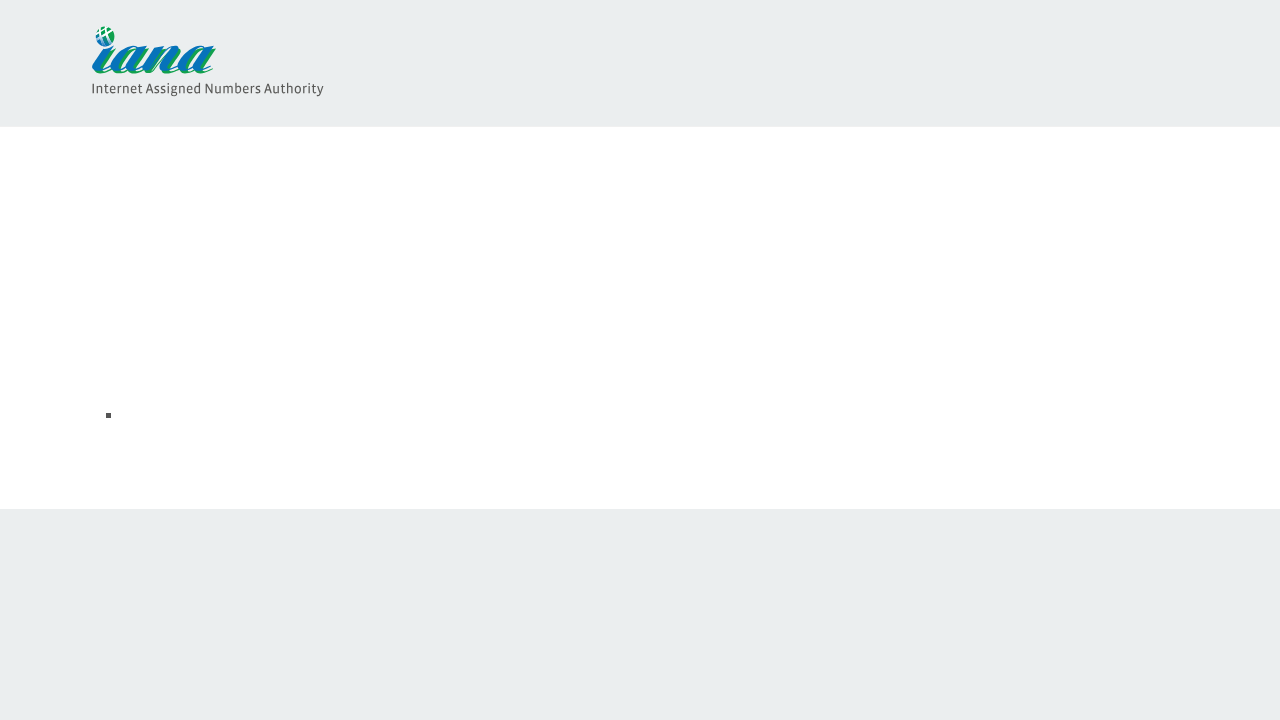

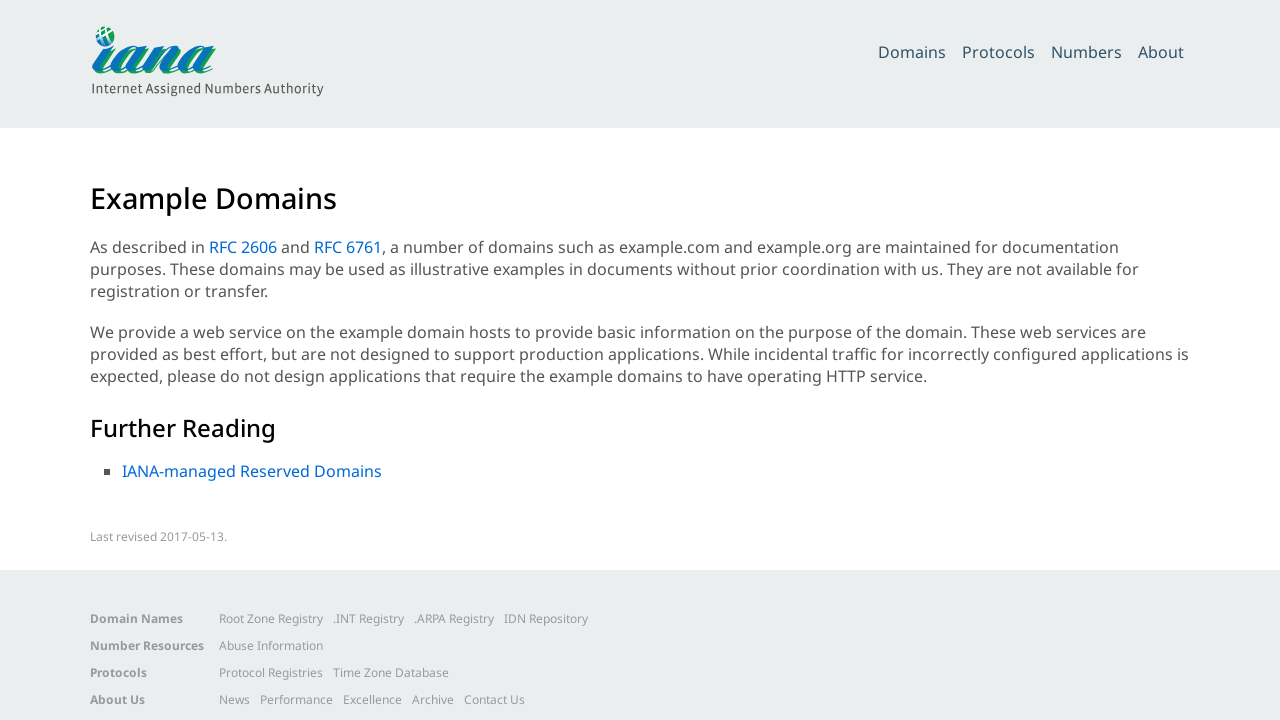